Tests the date picker functionality on the APSRTC bus booking website by clicking on the journey date field to open the calendar and selecting the 25th day of the month.

Starting URL: https://apsrtconline.in/oprs-web/

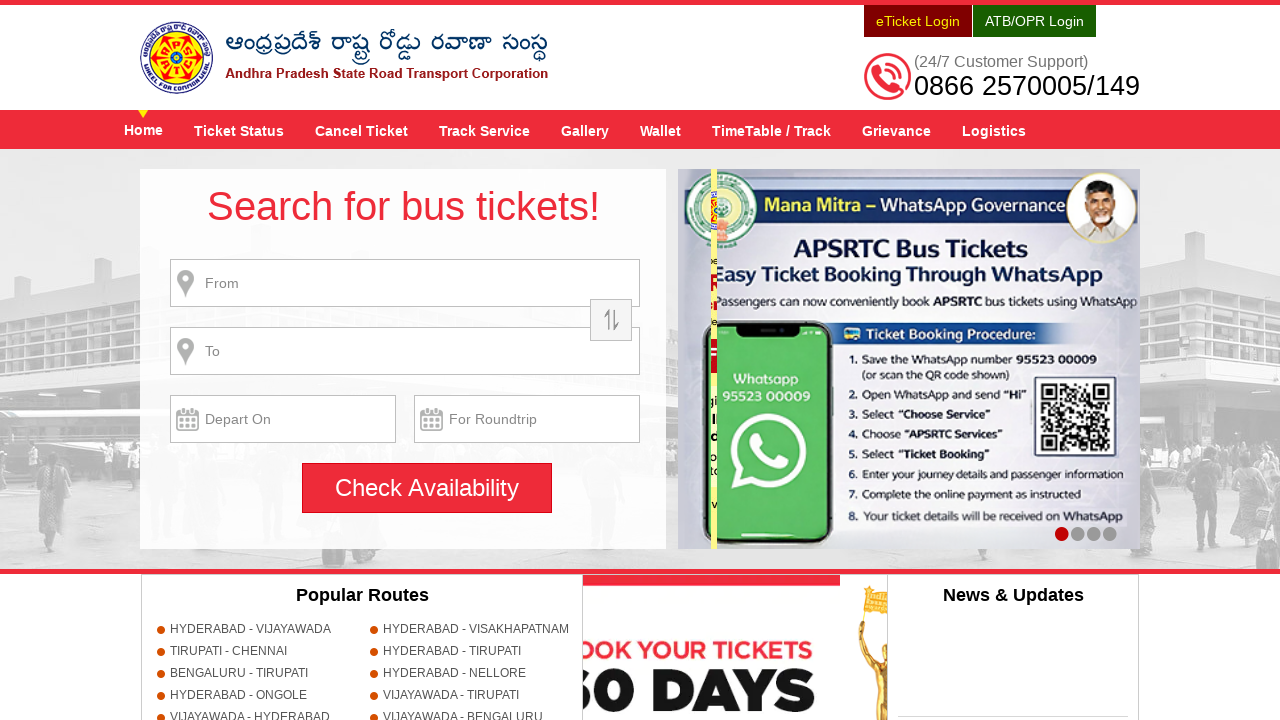

Clicked on journey date field to open calendar at (283, 419) on #txtJourneyDate
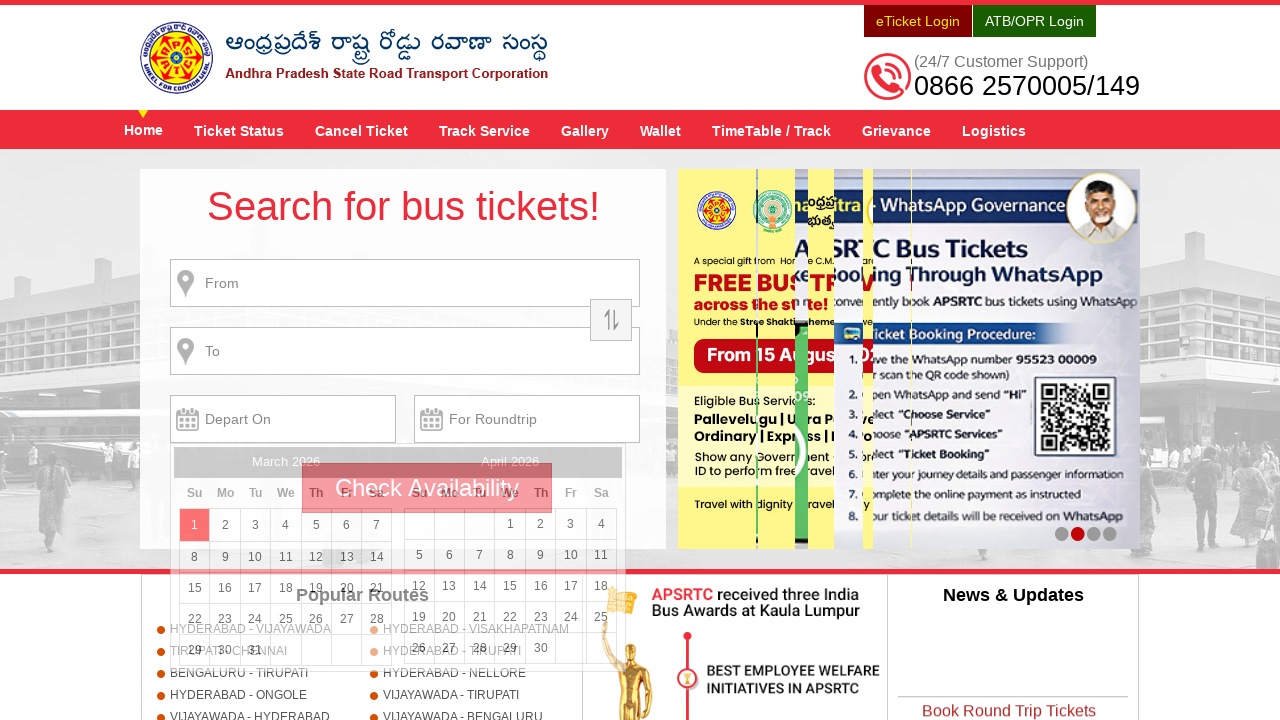

Date picker calendar appeared
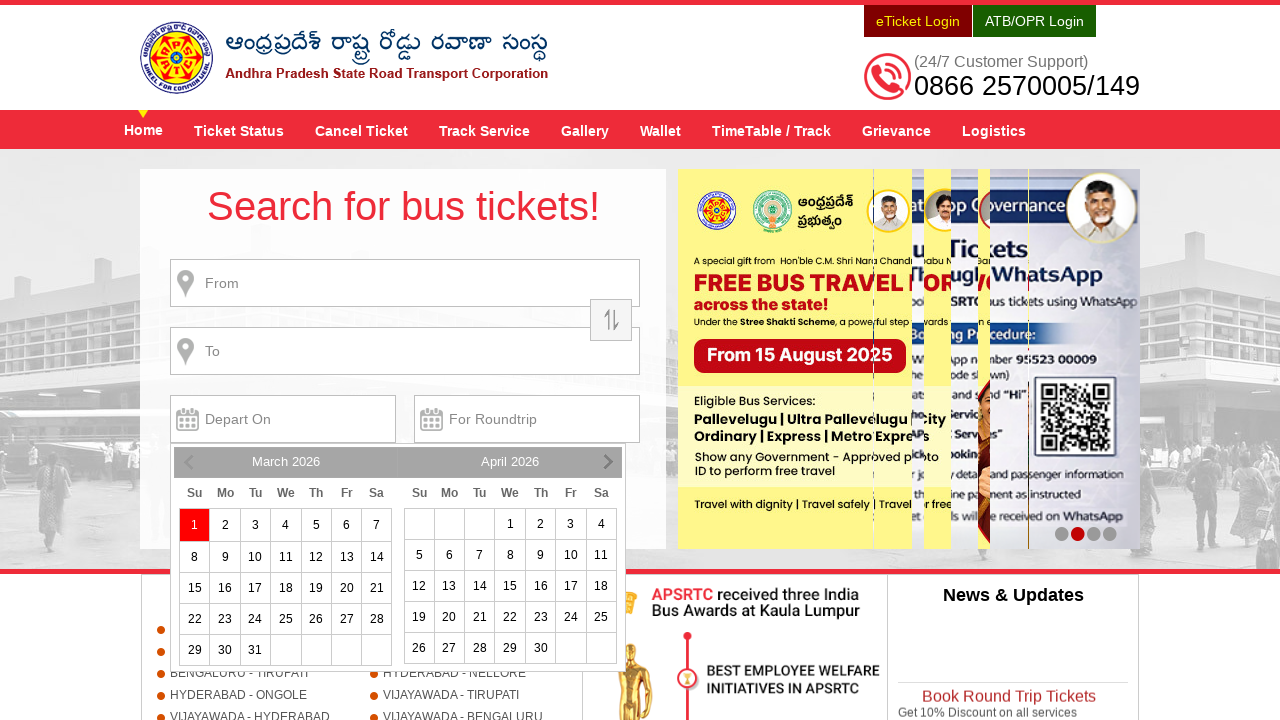

Selected the 25th day from the calendar at (286, 619) on table.ui-datepicker-calendar td a:text-is('25')
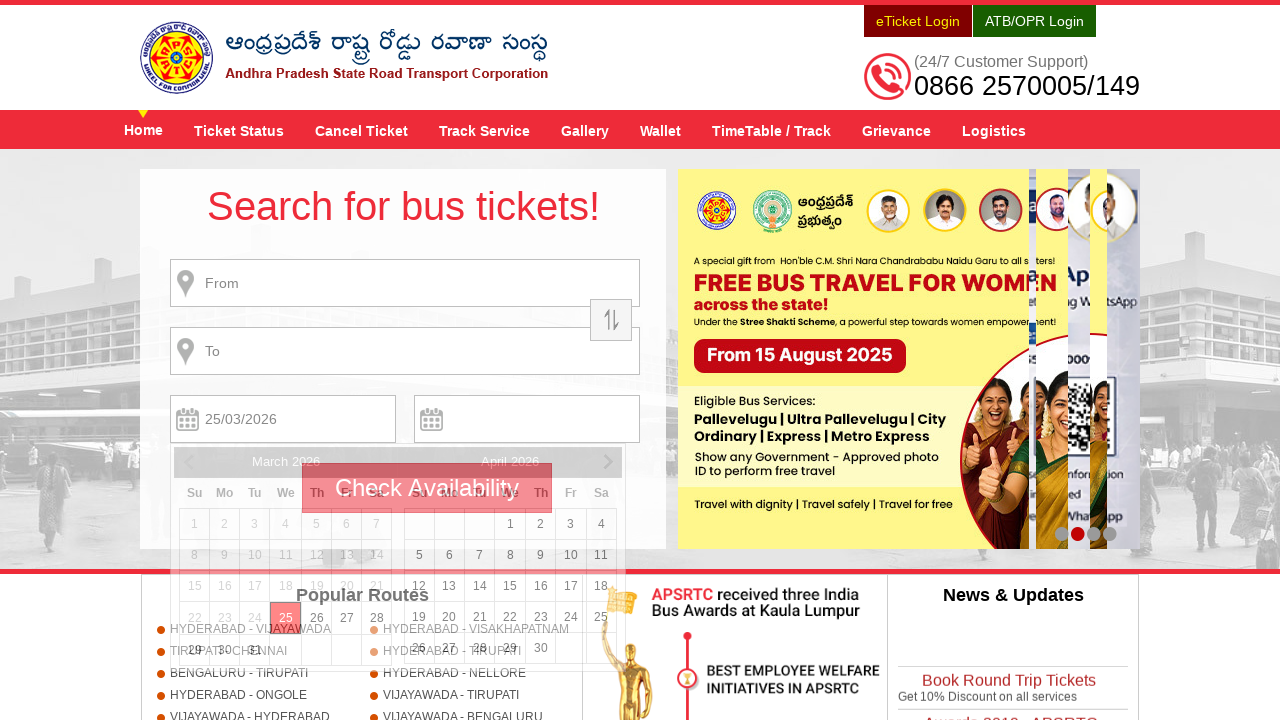

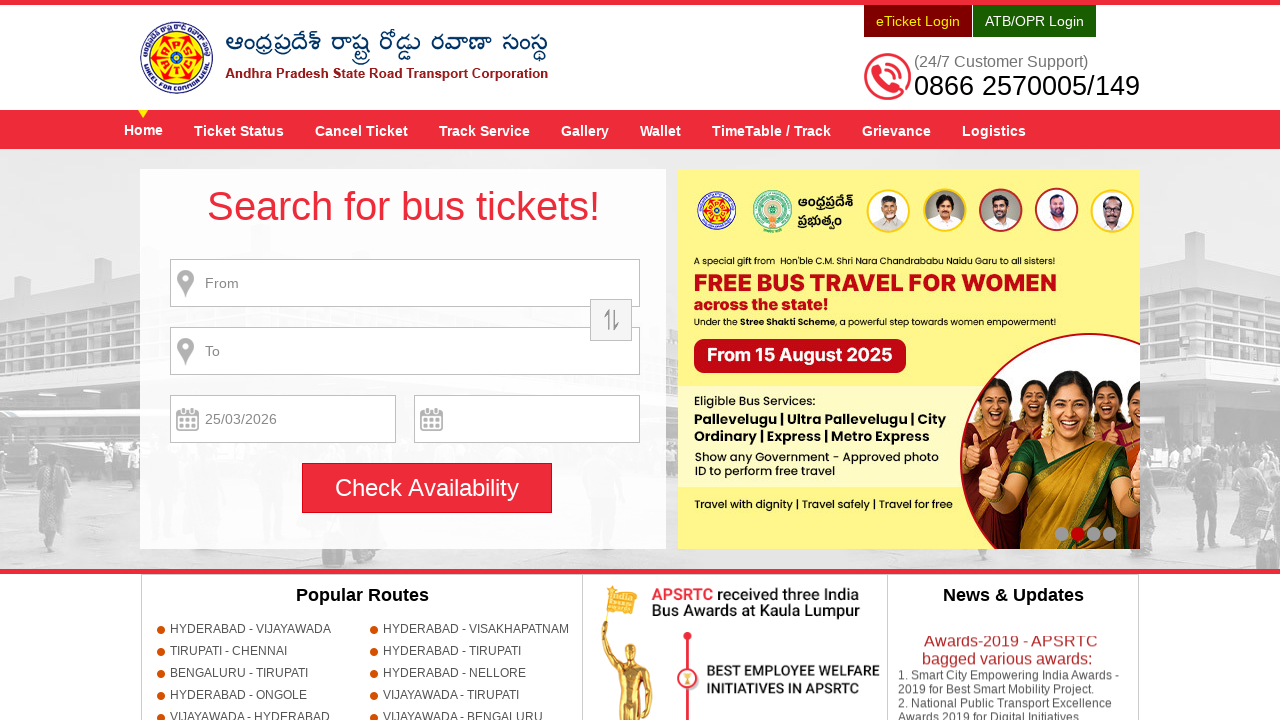